Tests dynamic content loading by clicking a Start button and waiting for the dynamically loaded content to appear

Starting URL: https://the-internet.herokuapp.com/dynamic_loading/1

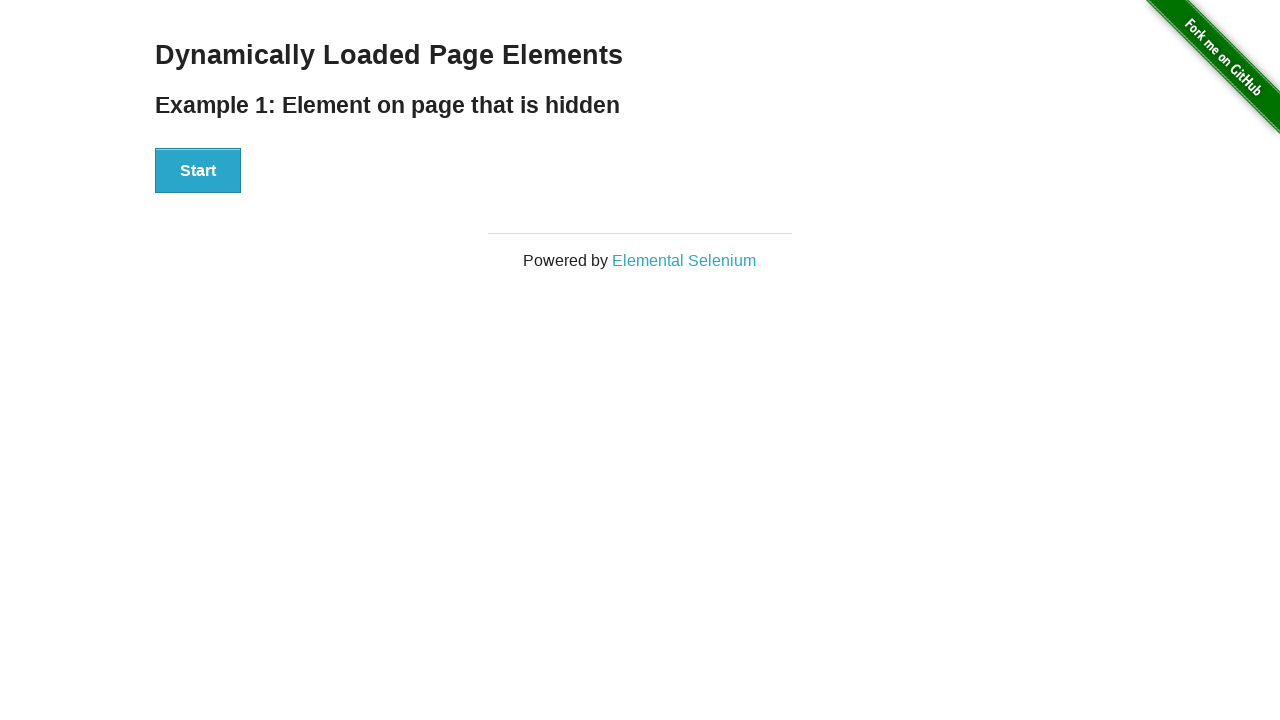

Clicked the Start button to trigger dynamic content loading at (198, 171) on xpath=//button[.='Start']
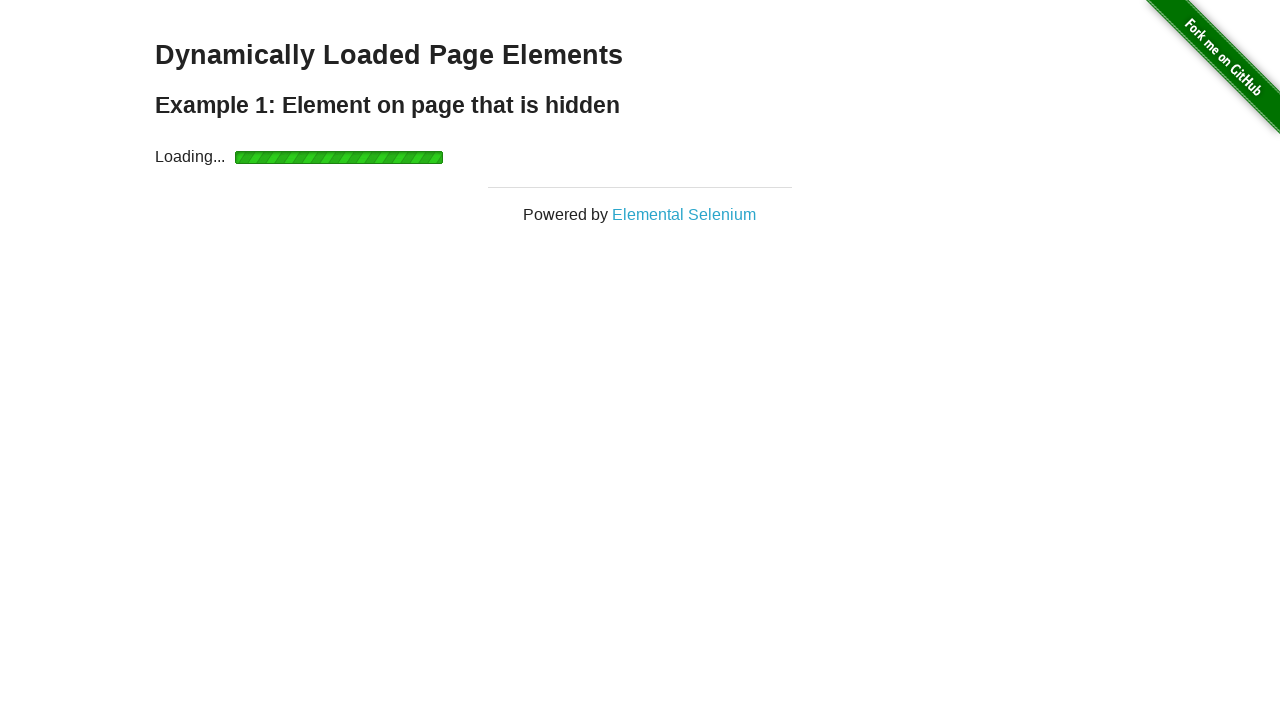

Waited for dynamically loaded content to appear
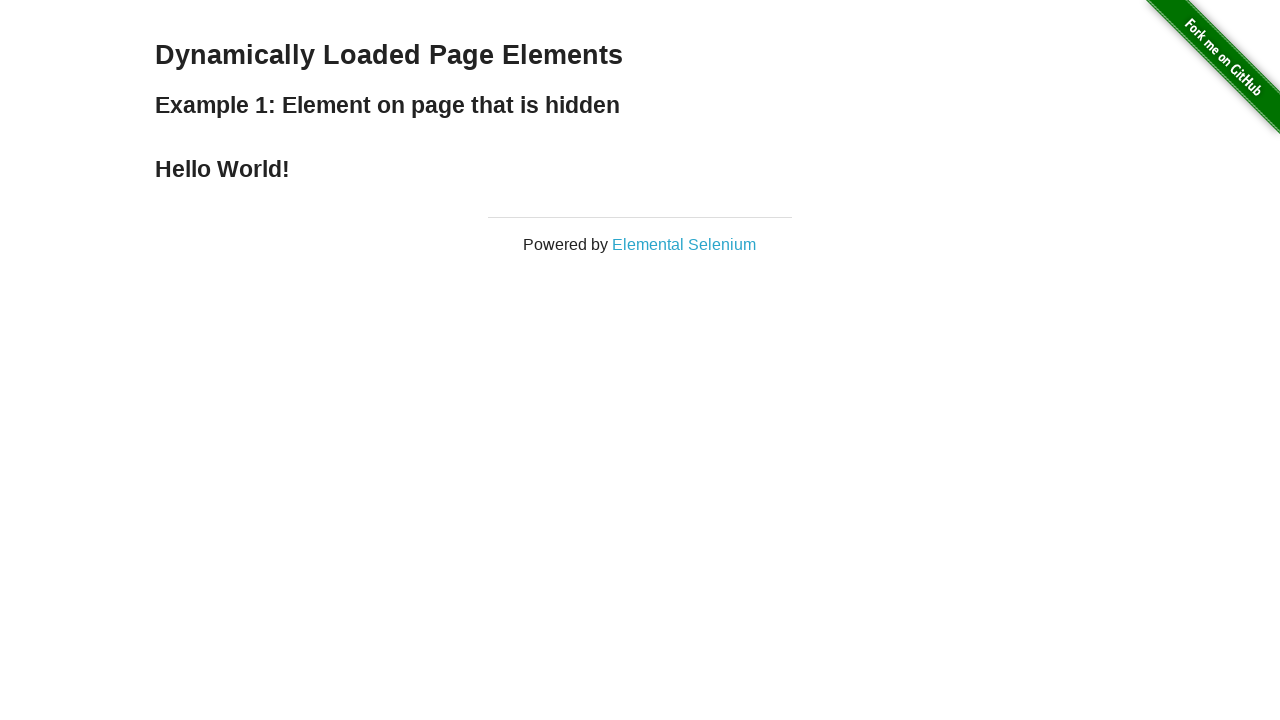

Retrieved text content from the loaded h4 element
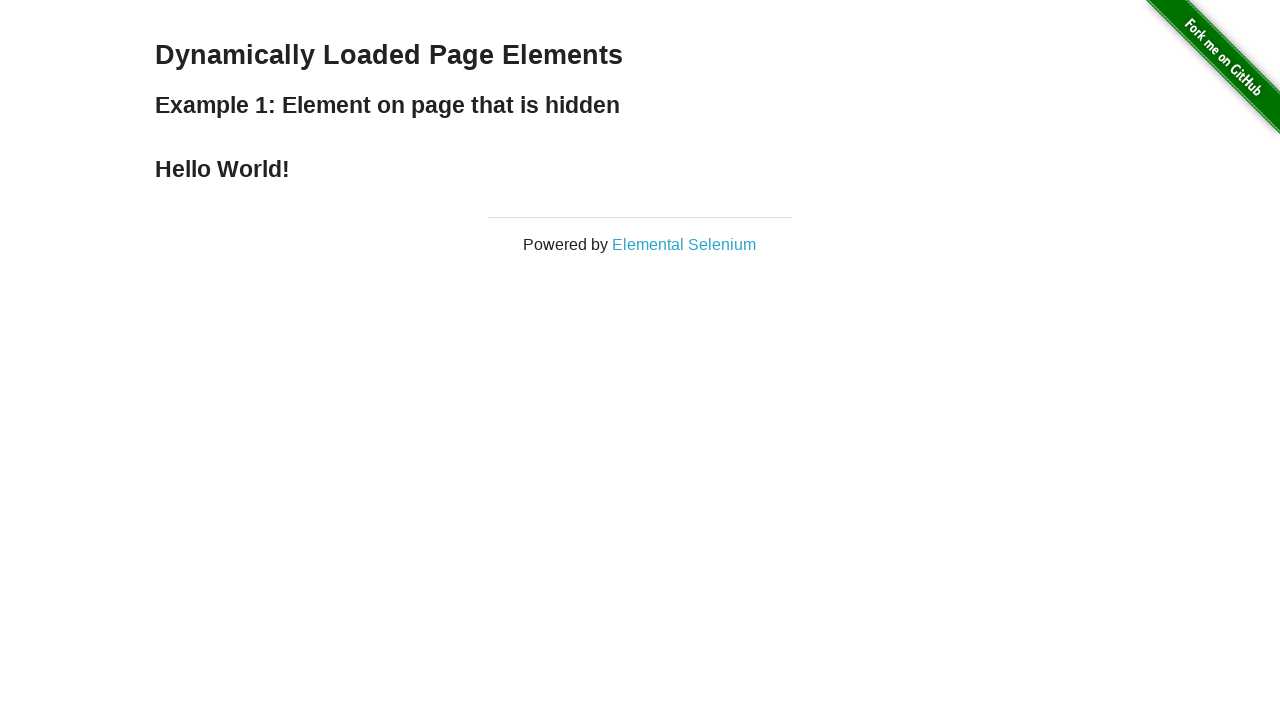

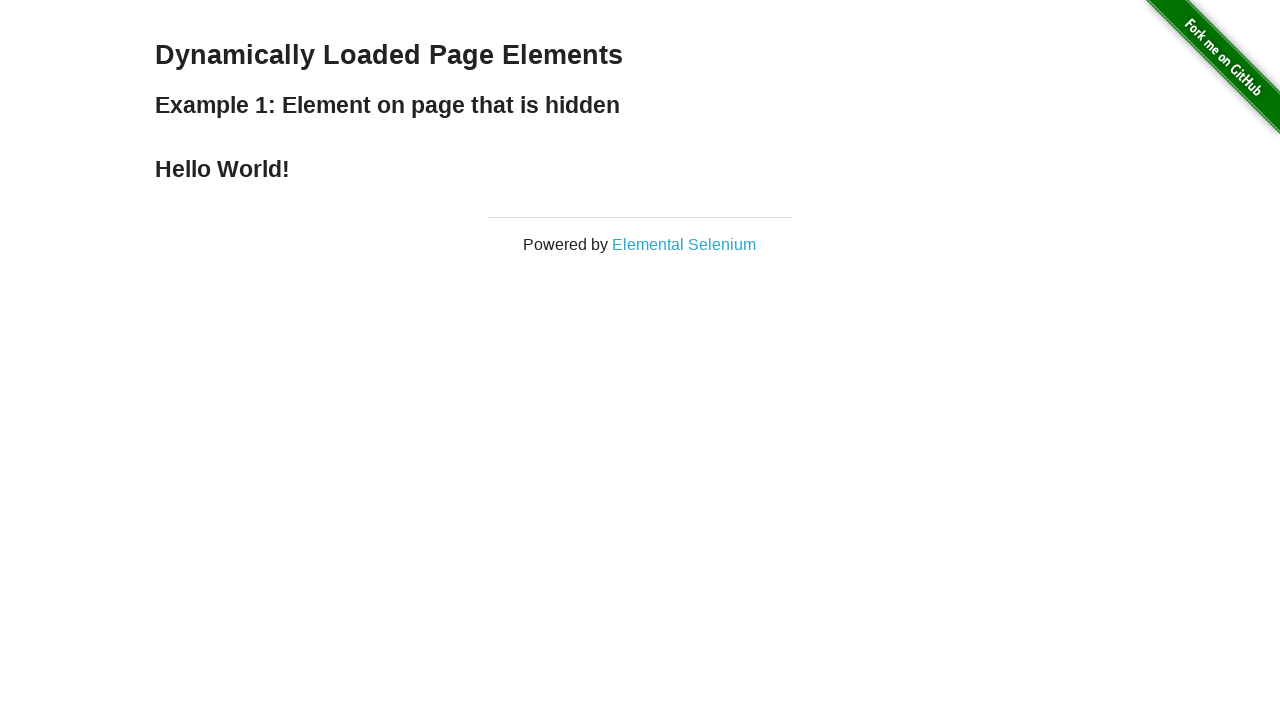